Tests autocomplete functionality by typing "British" and selecting "British Indian Ocean Territory" from the dropdown suggestions

Starting URL: https://www.rahulshettyacademy.com/AutomationPractice/

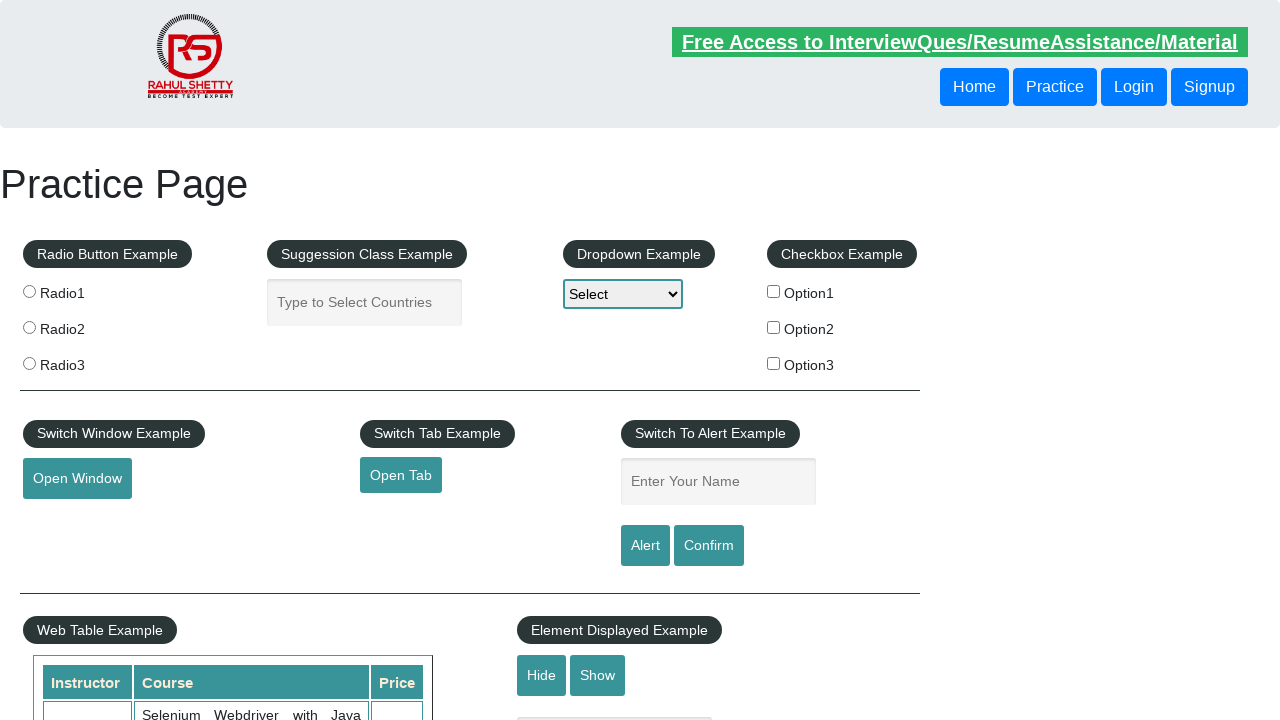

Typed 'British' in the autocomplete field on input#autocomplete
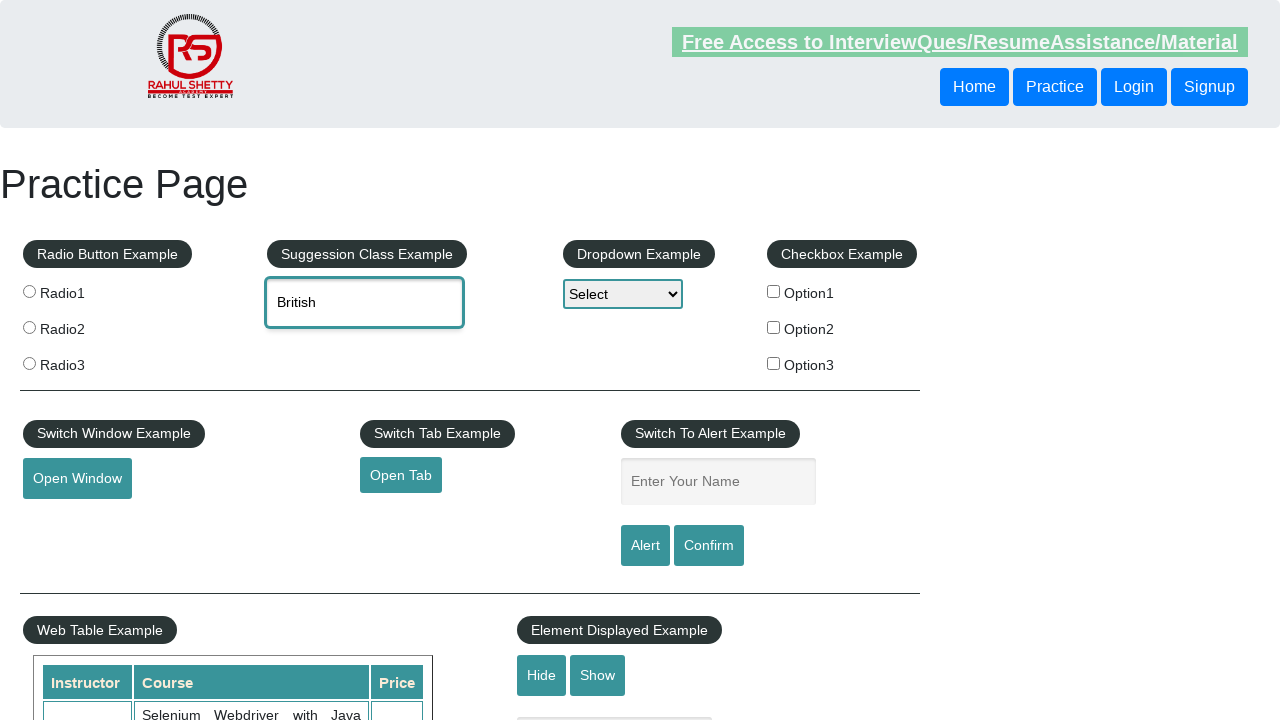

Waited for dropdown suggestions to appear
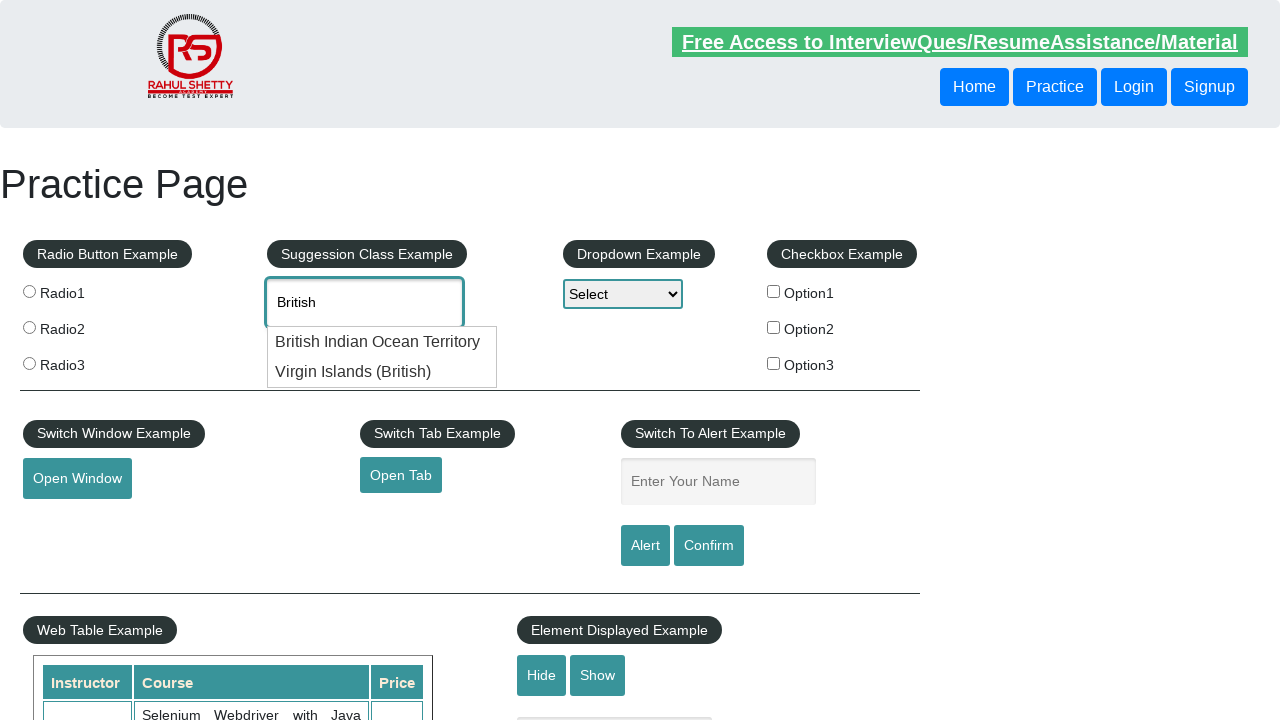

Retrieved all dropdown suggestion options
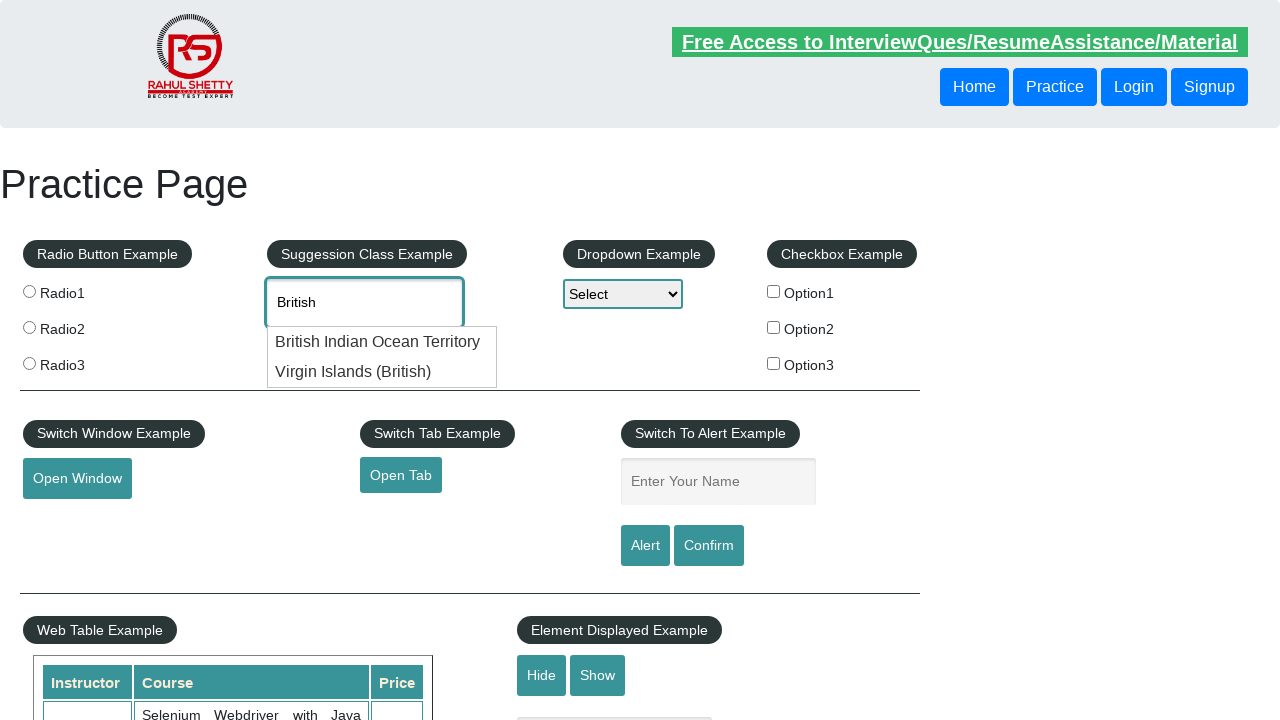

Clicked on 'British Indian Ocean Territory' option from dropdown at (382, 342) on li div.ui-menu-item-wrapper >> nth=0
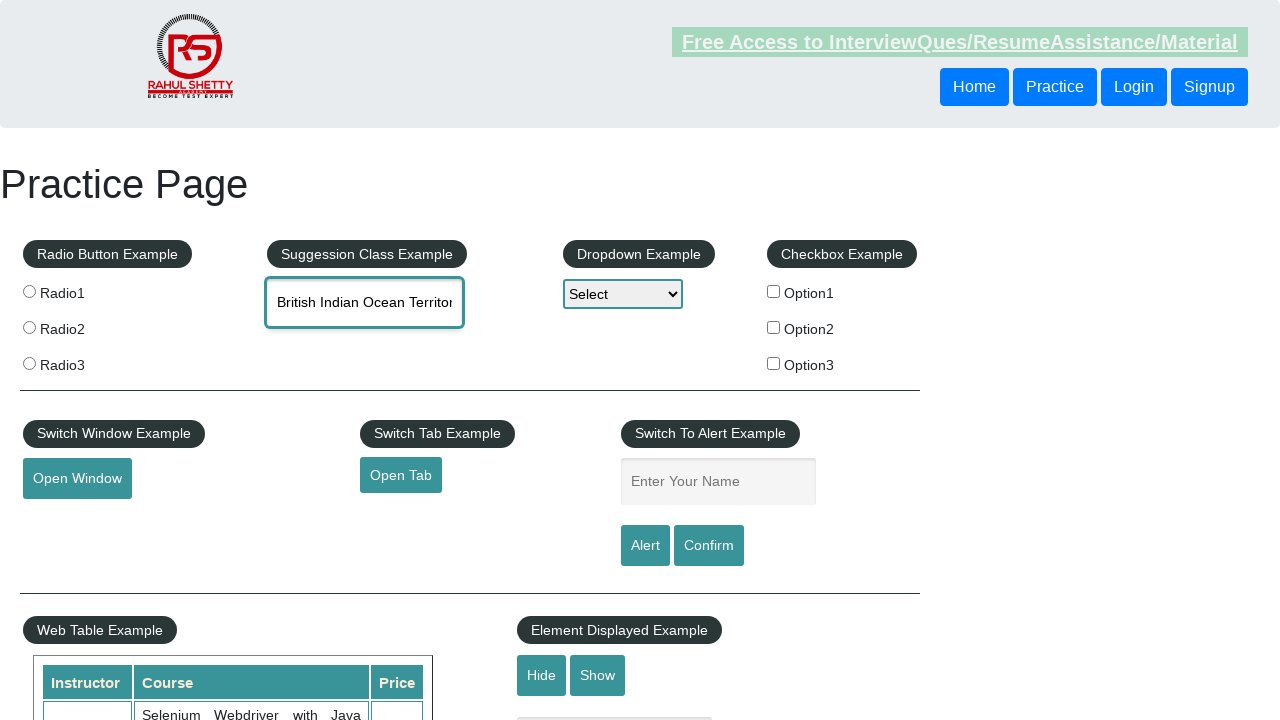

Retrieved selected value: British Indian Ocean Territory
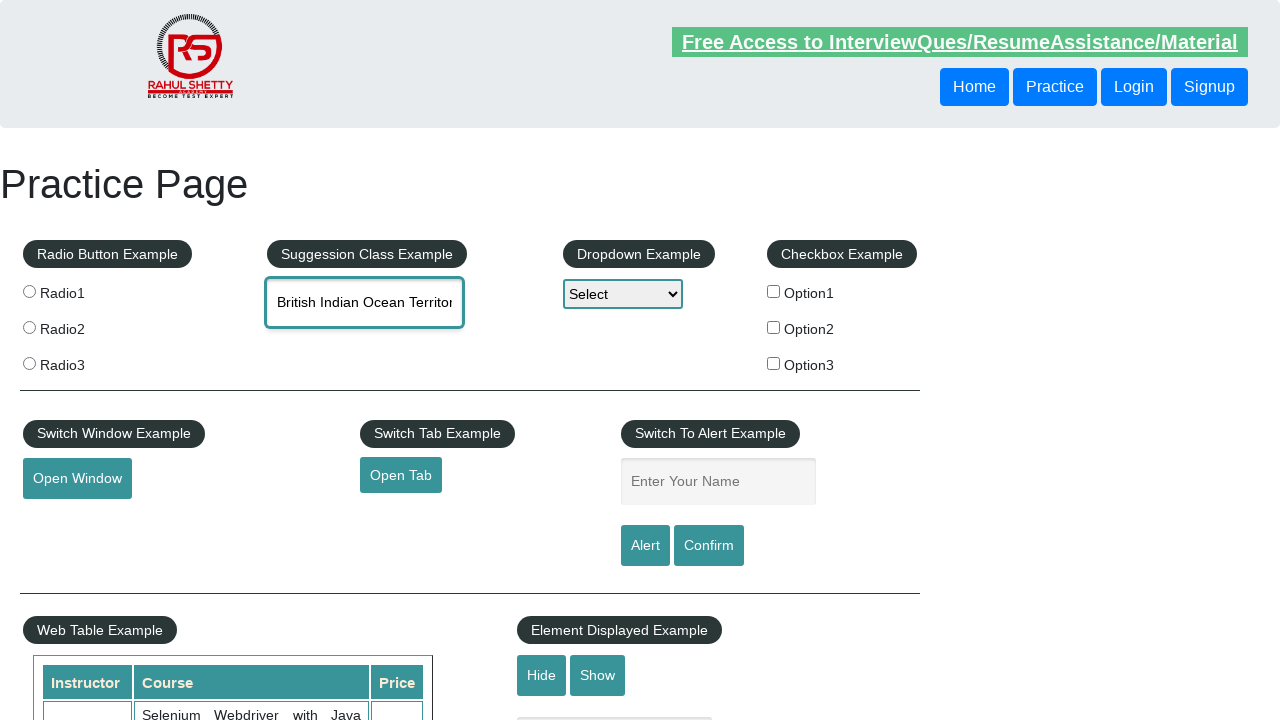

Printed selected value to console: British Indian Ocean Territory
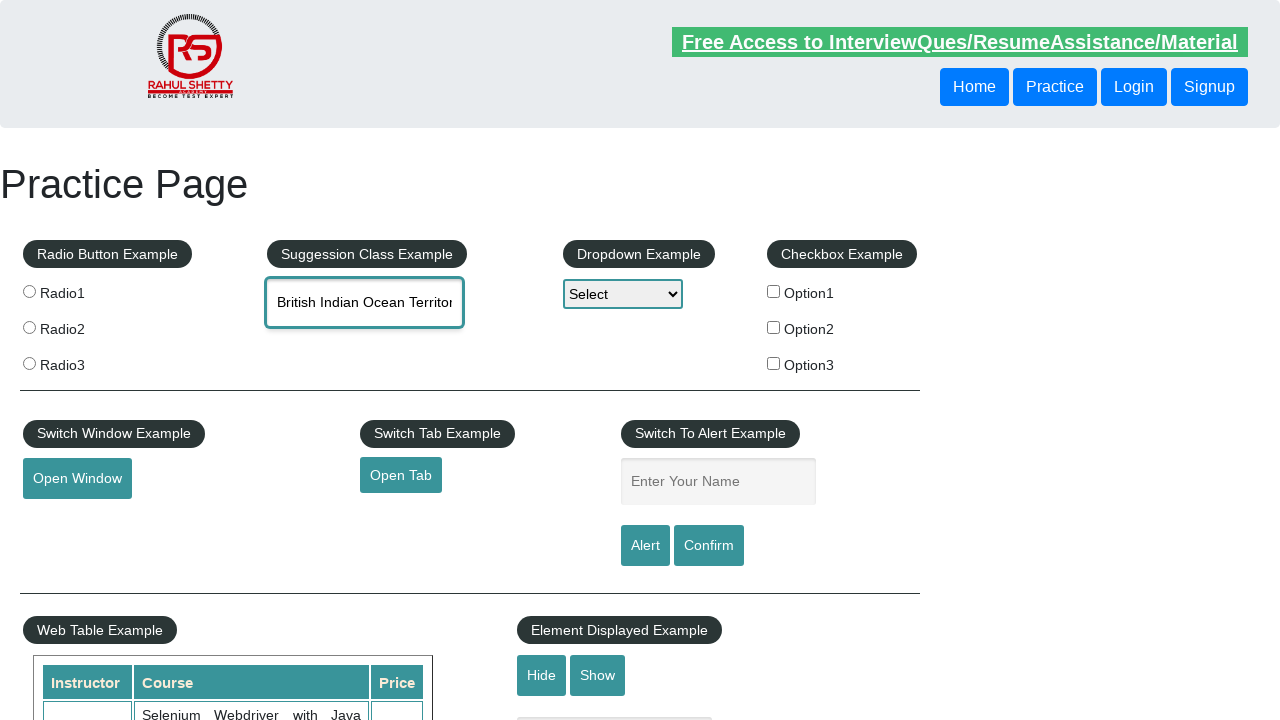

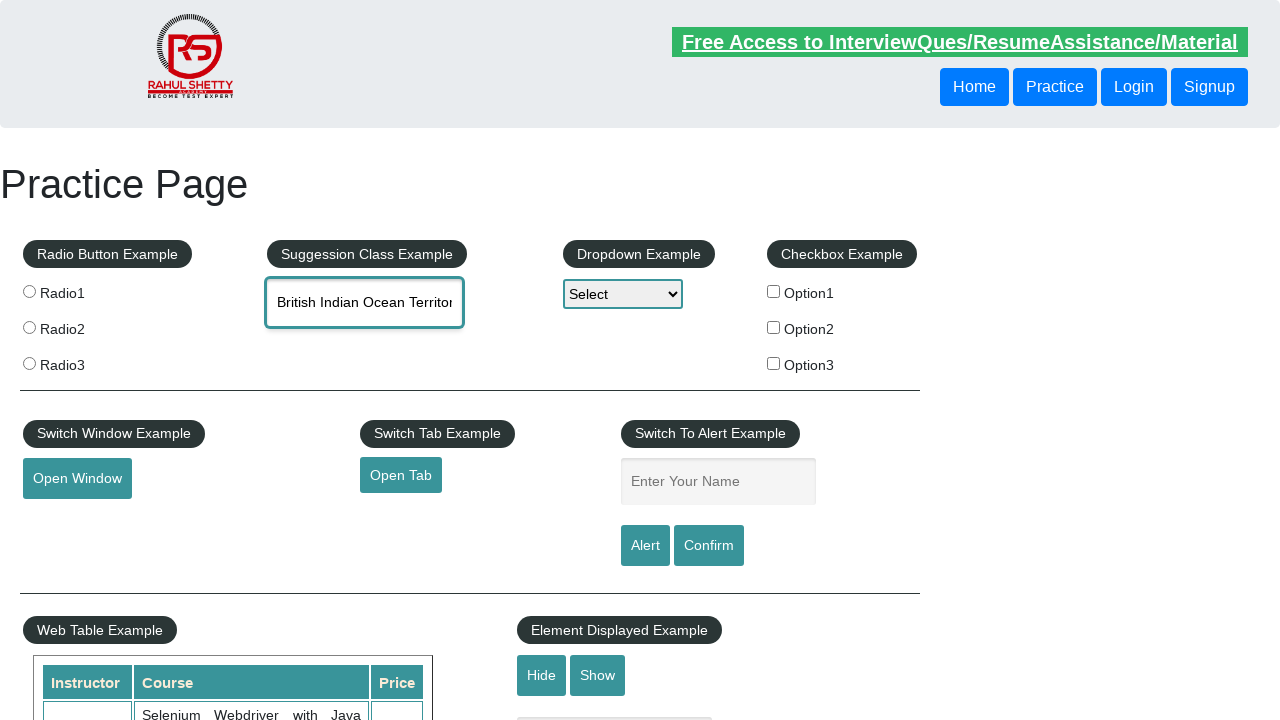